Tests adding another todo item with different text to the sample todo application by entering text and submitting

Starting URL: https://lambdatest.github.io/sample-todo-app/

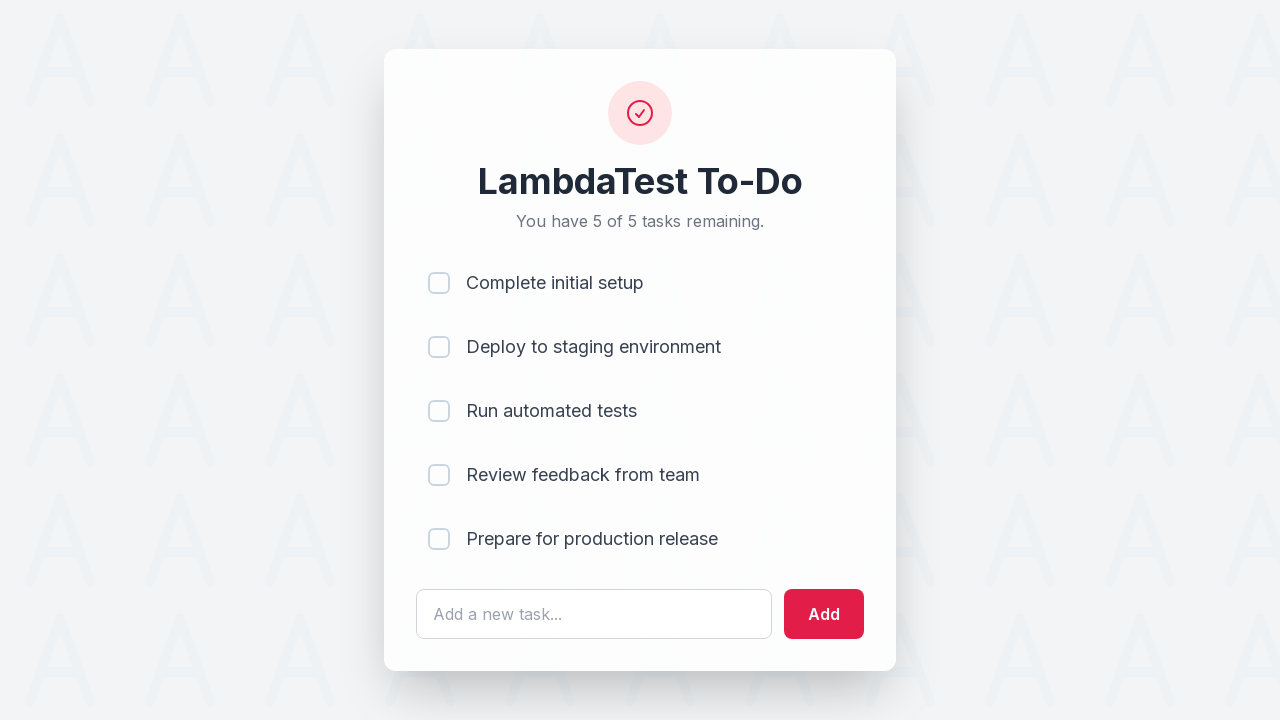

Filled todo input field with 'Learn zwahili' on #sampletodotext
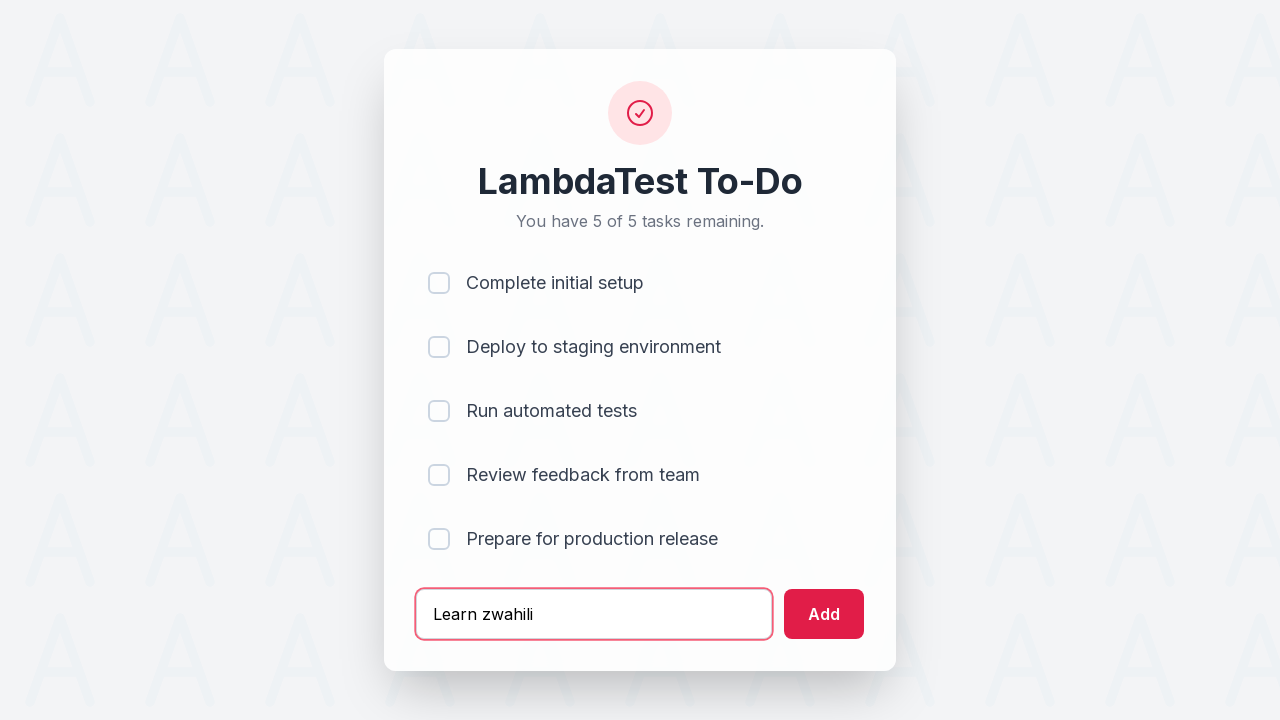

Pressed Enter to submit the new todo item on #sampletodotext
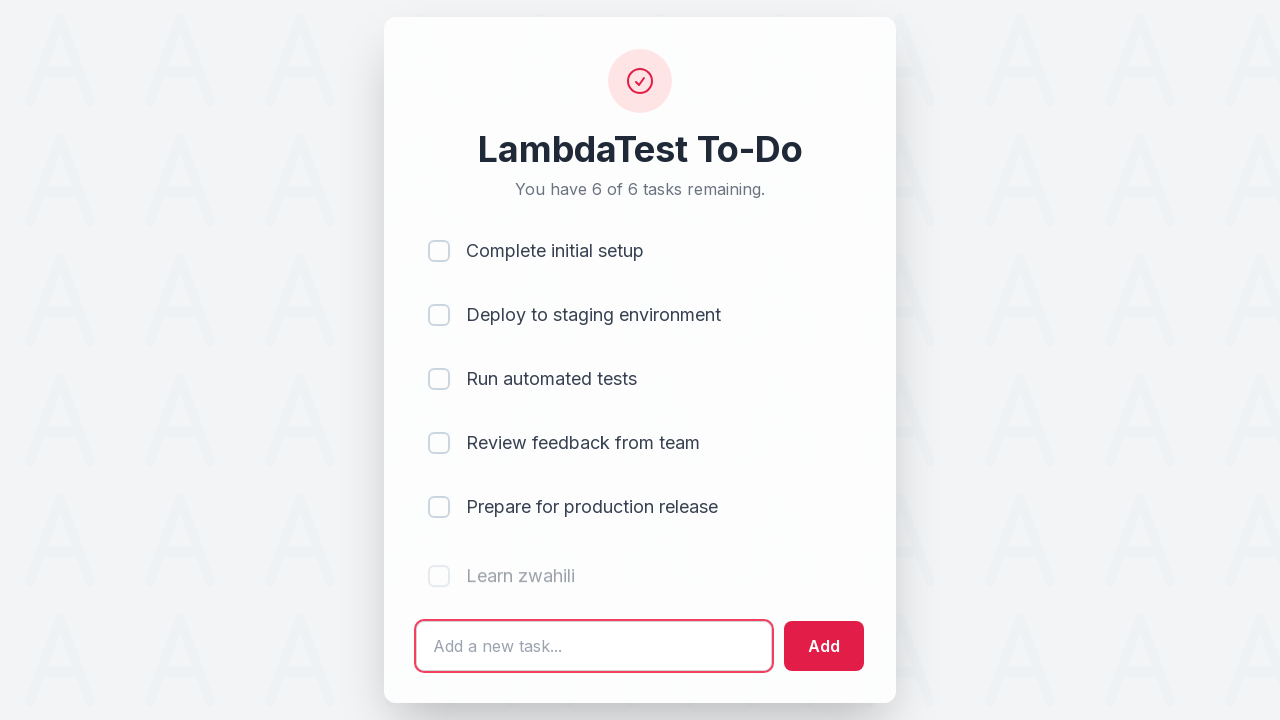

New todo item appeared in the list
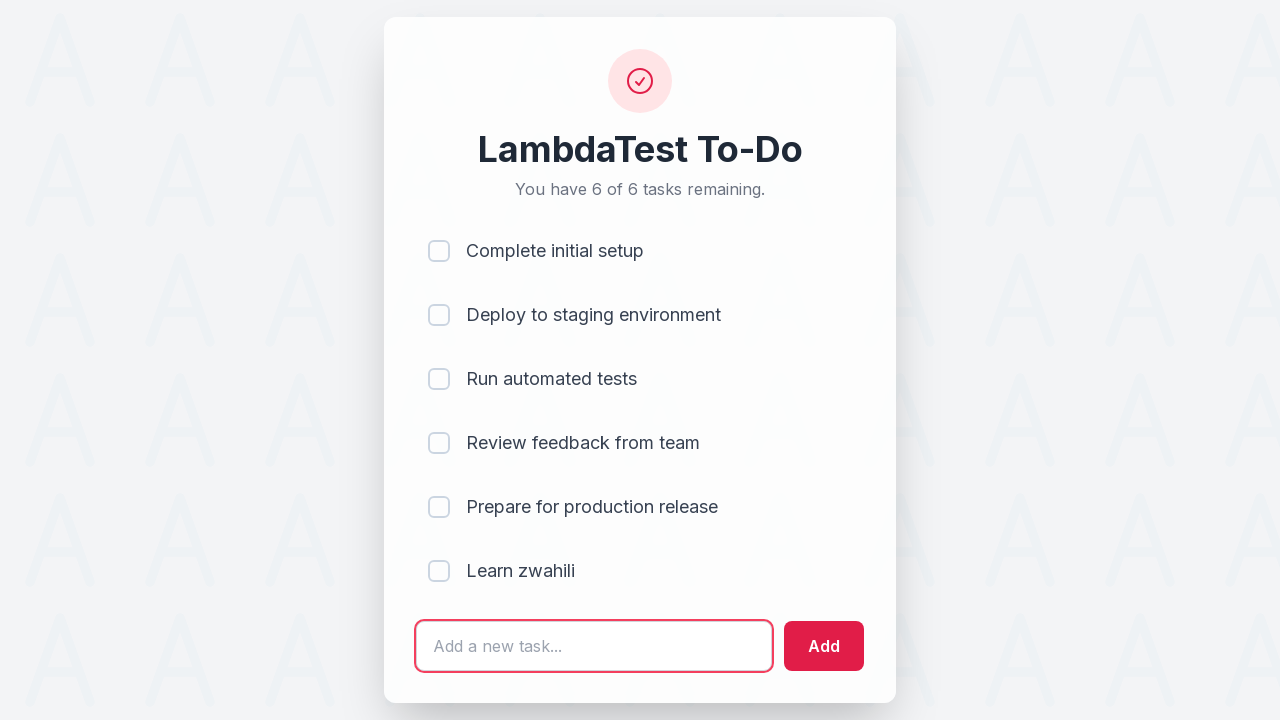

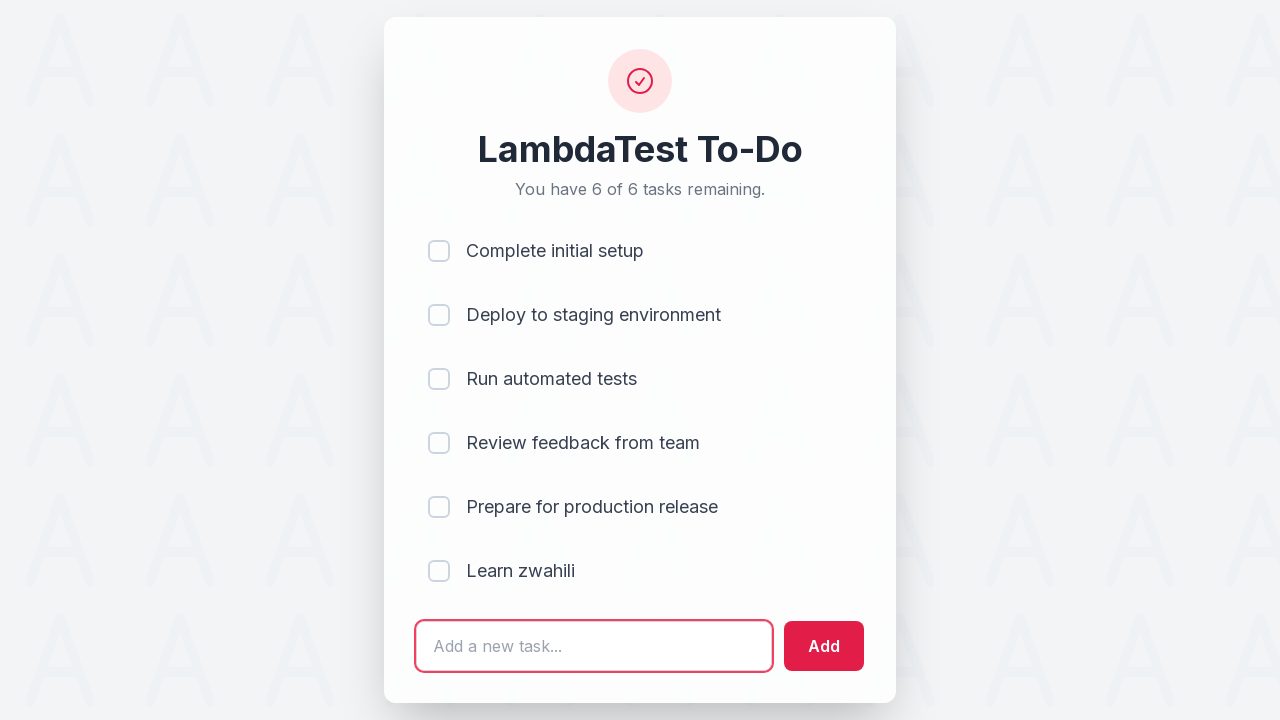